Tests the "Forgot your password?" link functionality on the OrangeHRM demo login page by navigating to the site and clicking the forgot password link.

Starting URL: https://opensource-demo.orangehrmlive.com/

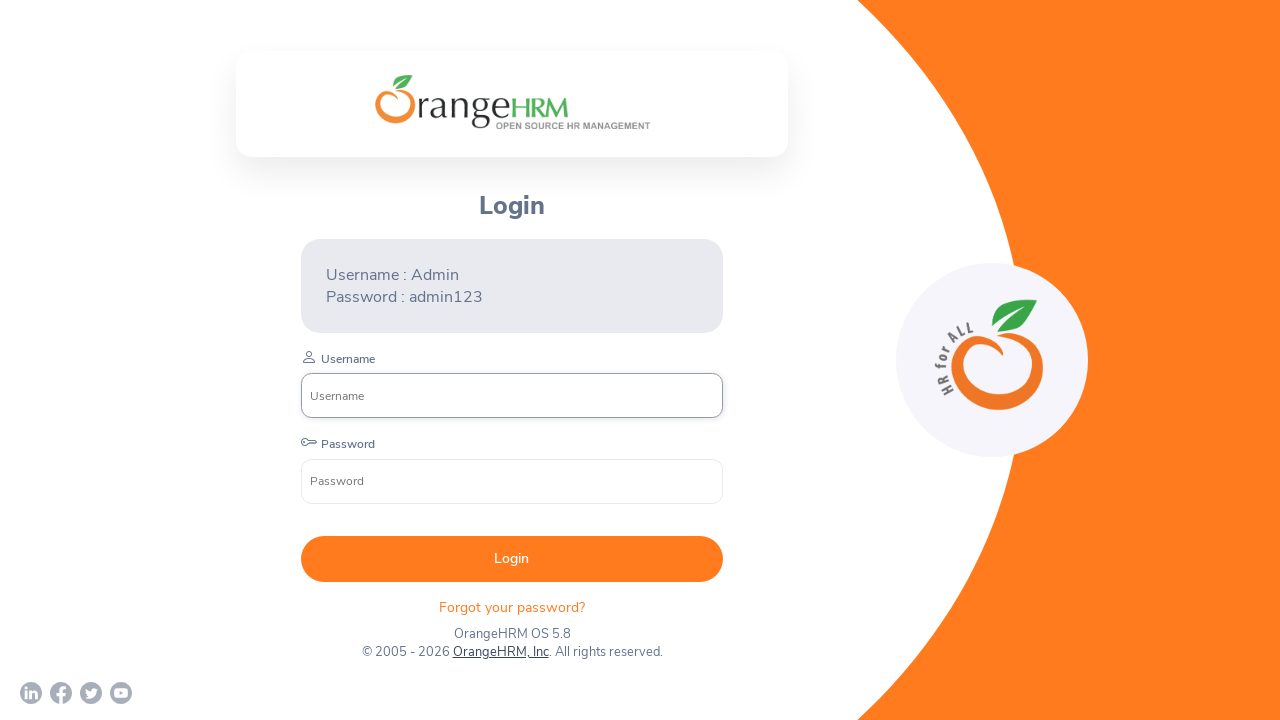

Waited for OrangeHRM login page to load
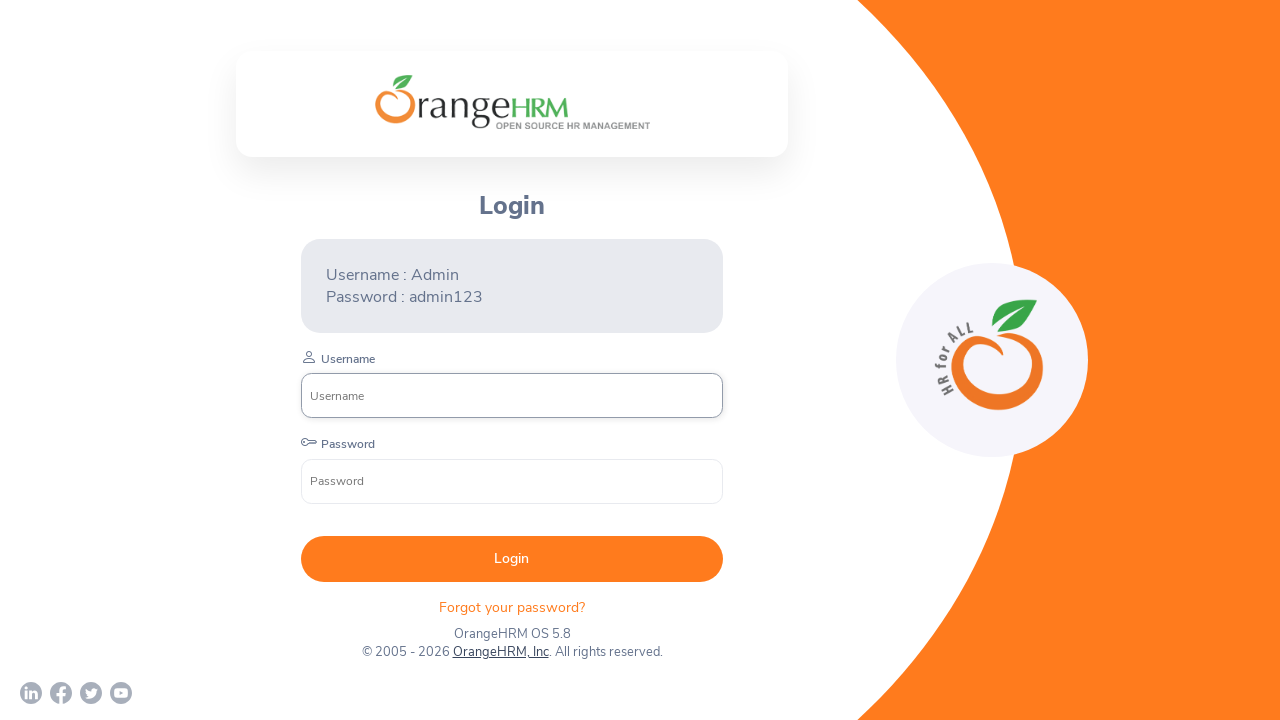

Clicked on 'Forgot your password?' link at (512, 607) on text=Forgot your password?
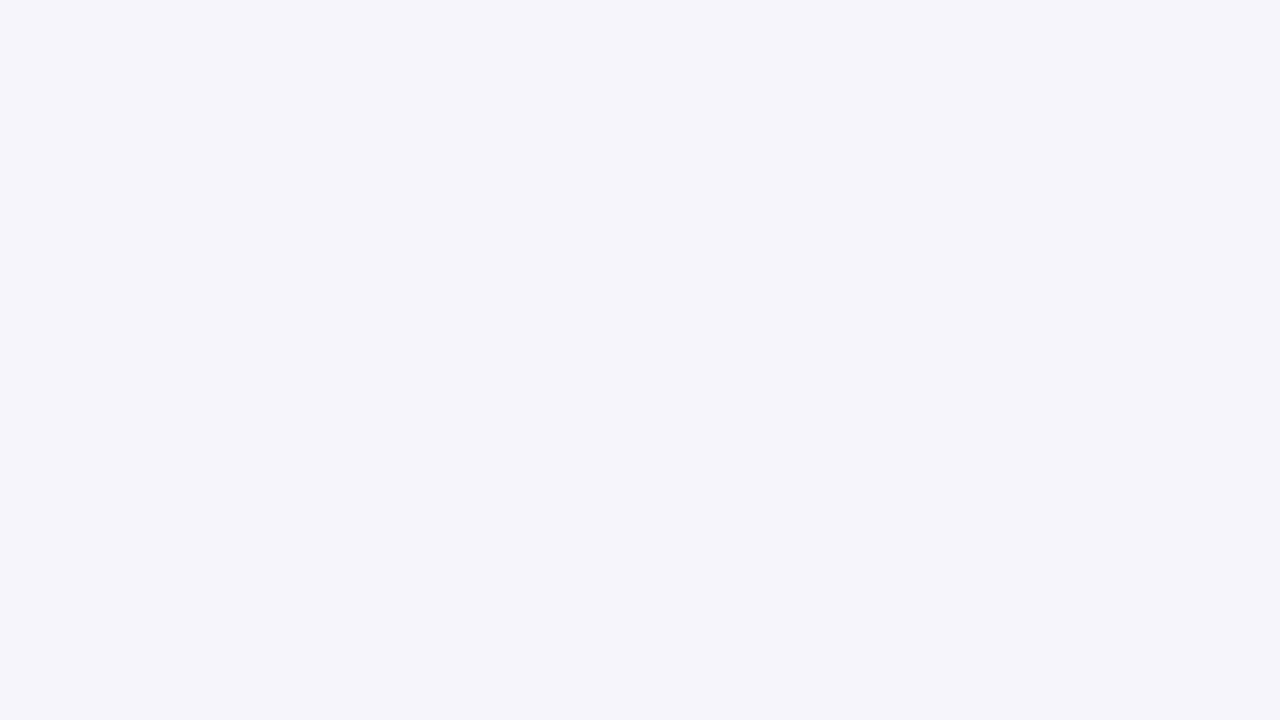

Waited for forgot password page to load
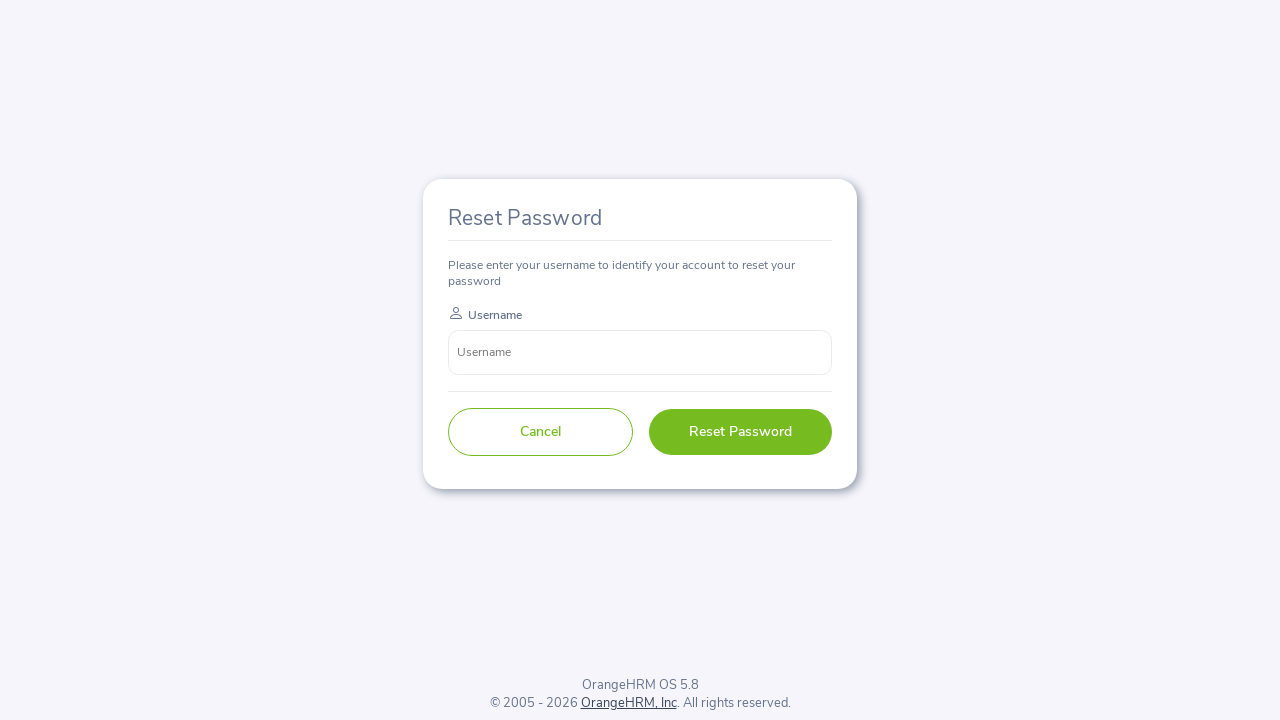

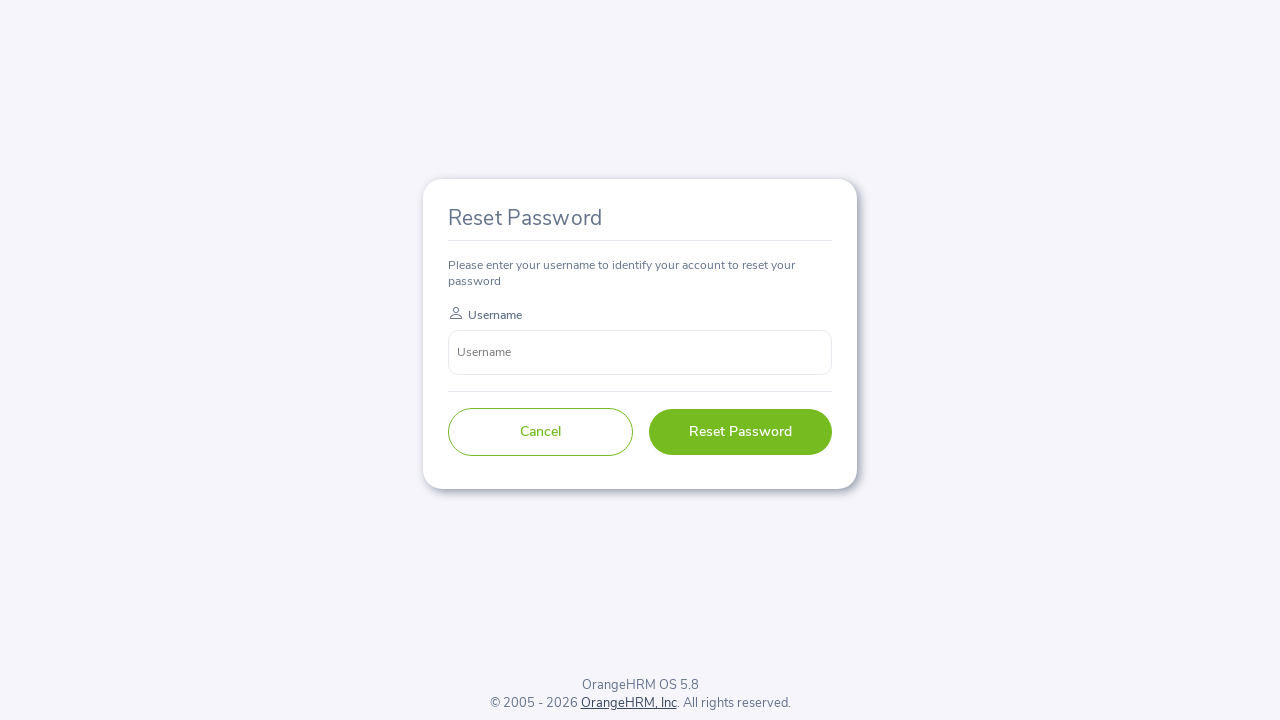